Tests product search functionality by navigating to Products page, selecting Security unit, searching for vulnerabilities, and verifying results

Starting URL: https://laromedel.nu/selenium

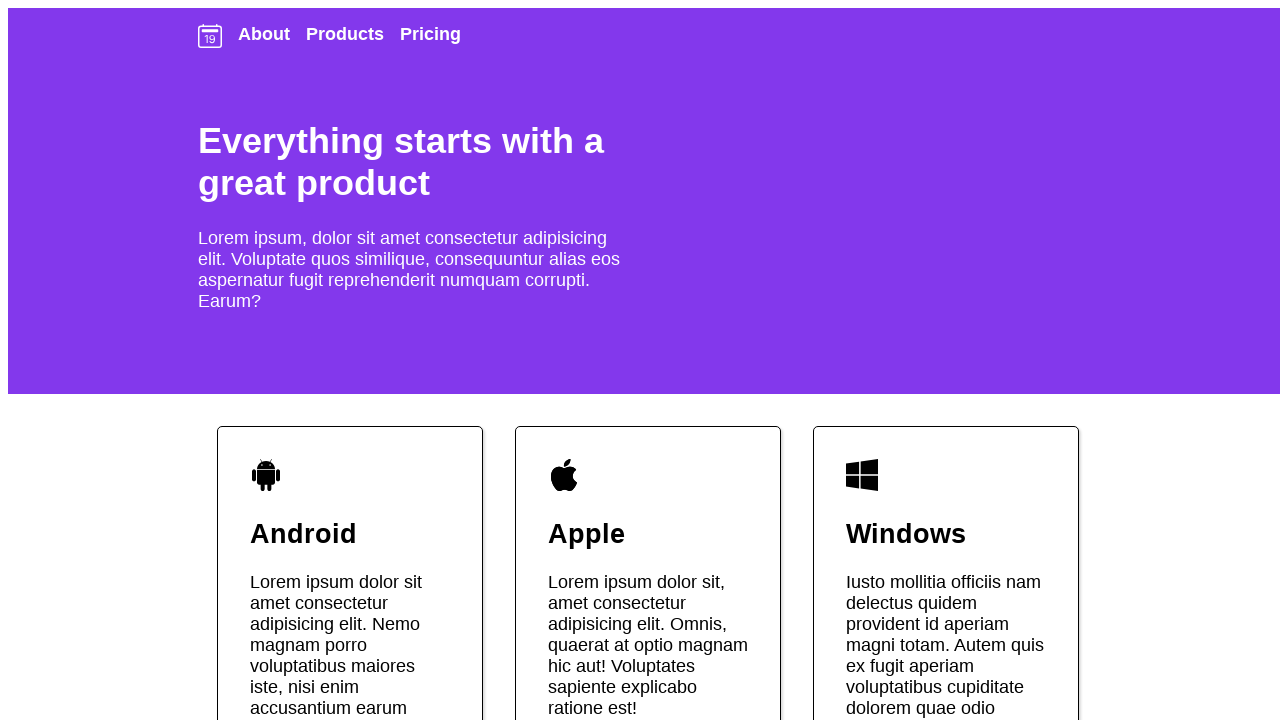

Navigated to starting URL https://laromedel.nu/selenium
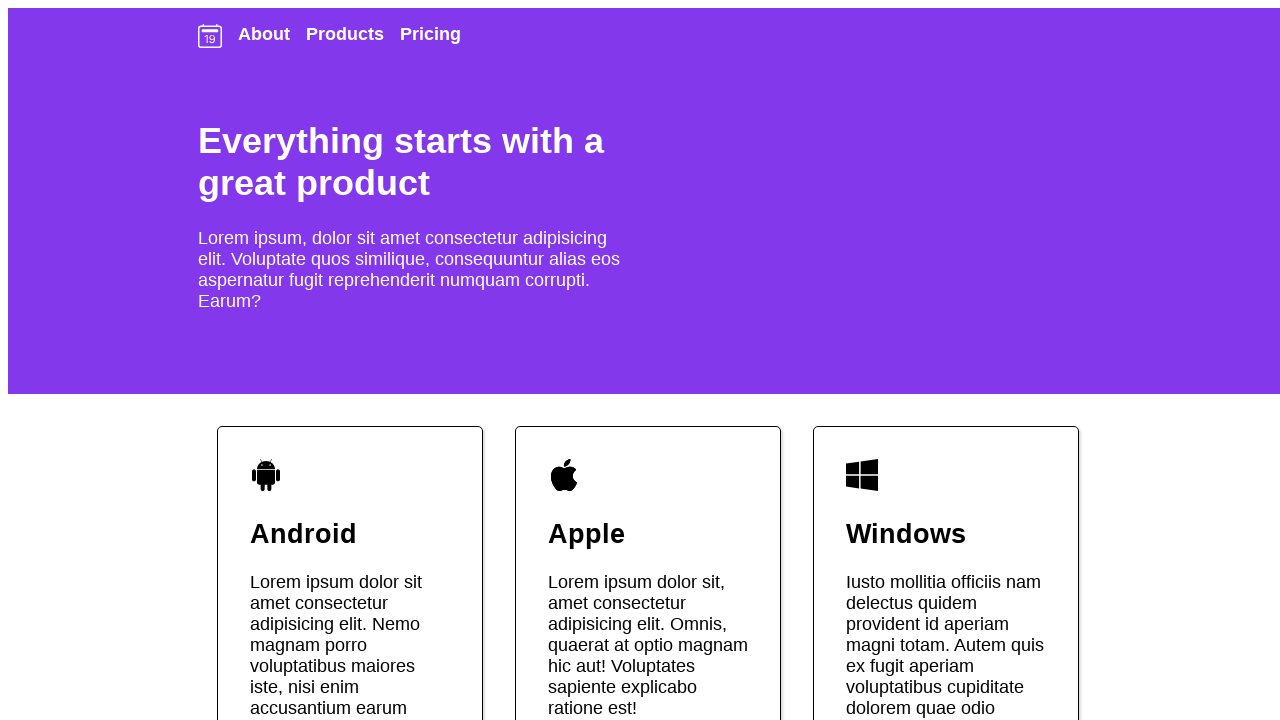

Clicked on Products link to navigate to Products page at (345, 36) on a:has-text('Products')
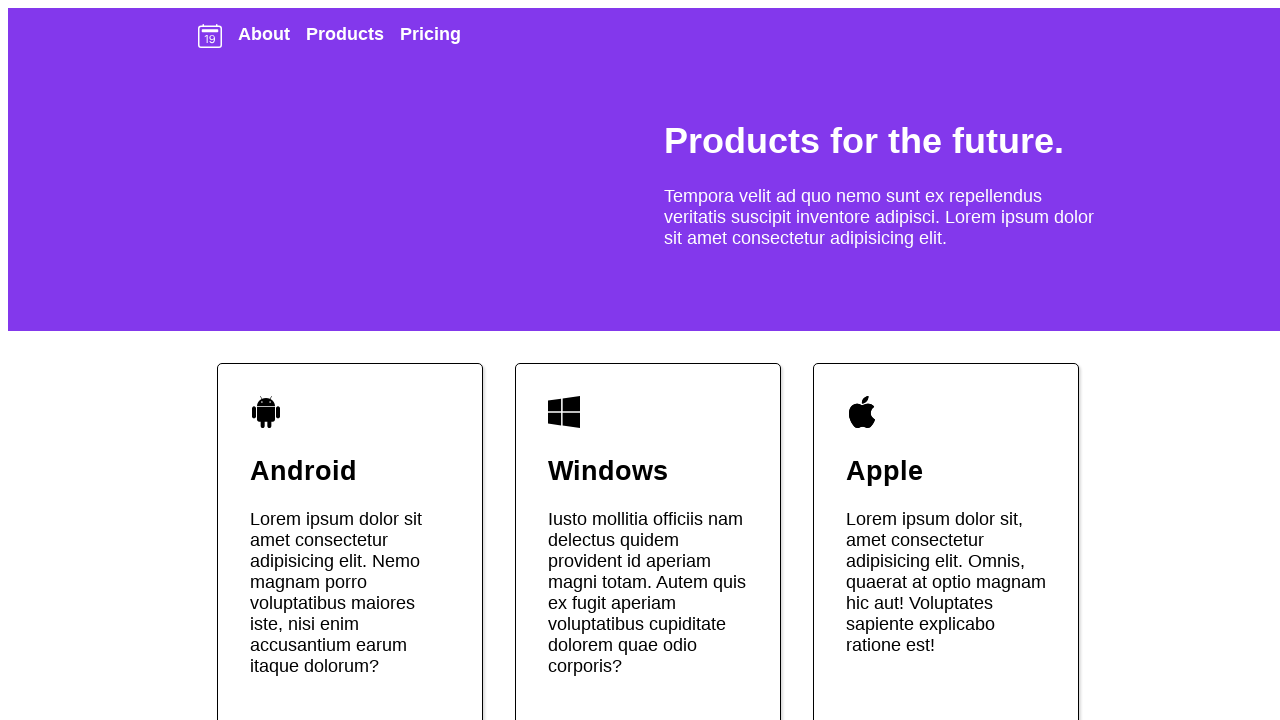

Selected Security unit from dropdown menu on #unit
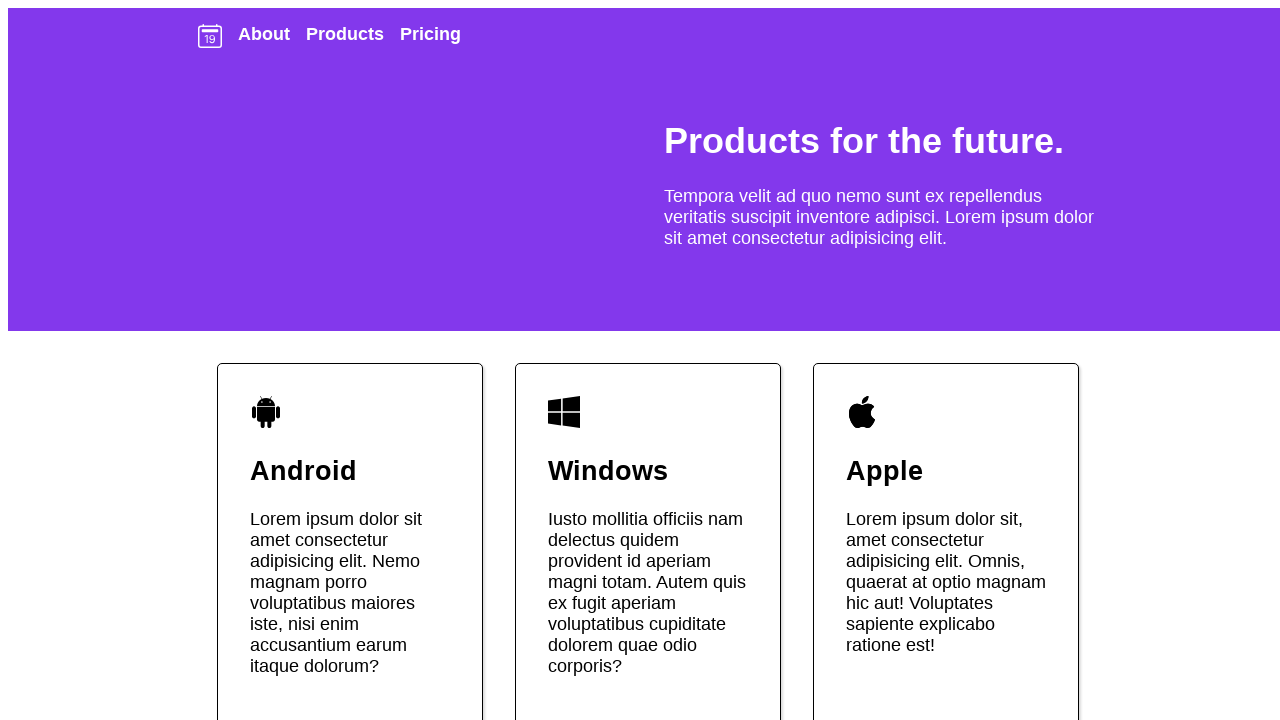

Entered 'vulnerabilities' search query in search field on #query
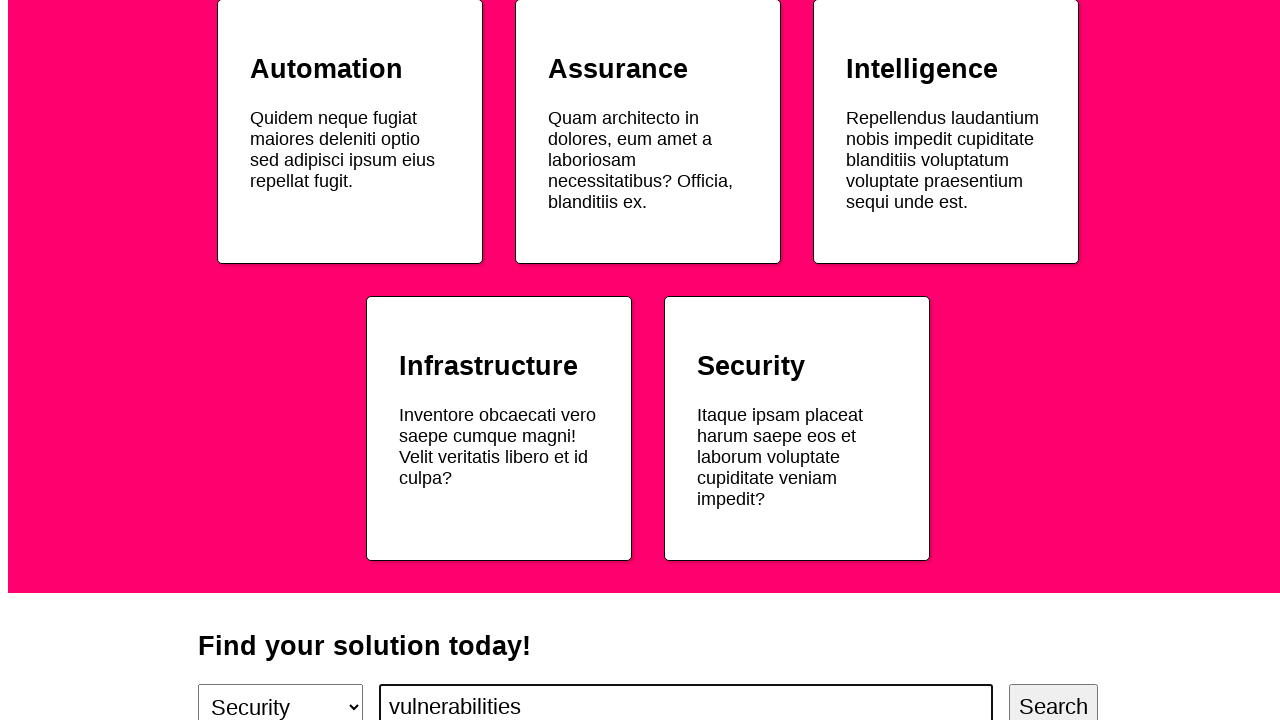

Clicked search button to submit vulnerability search at (1054, 697) on #search
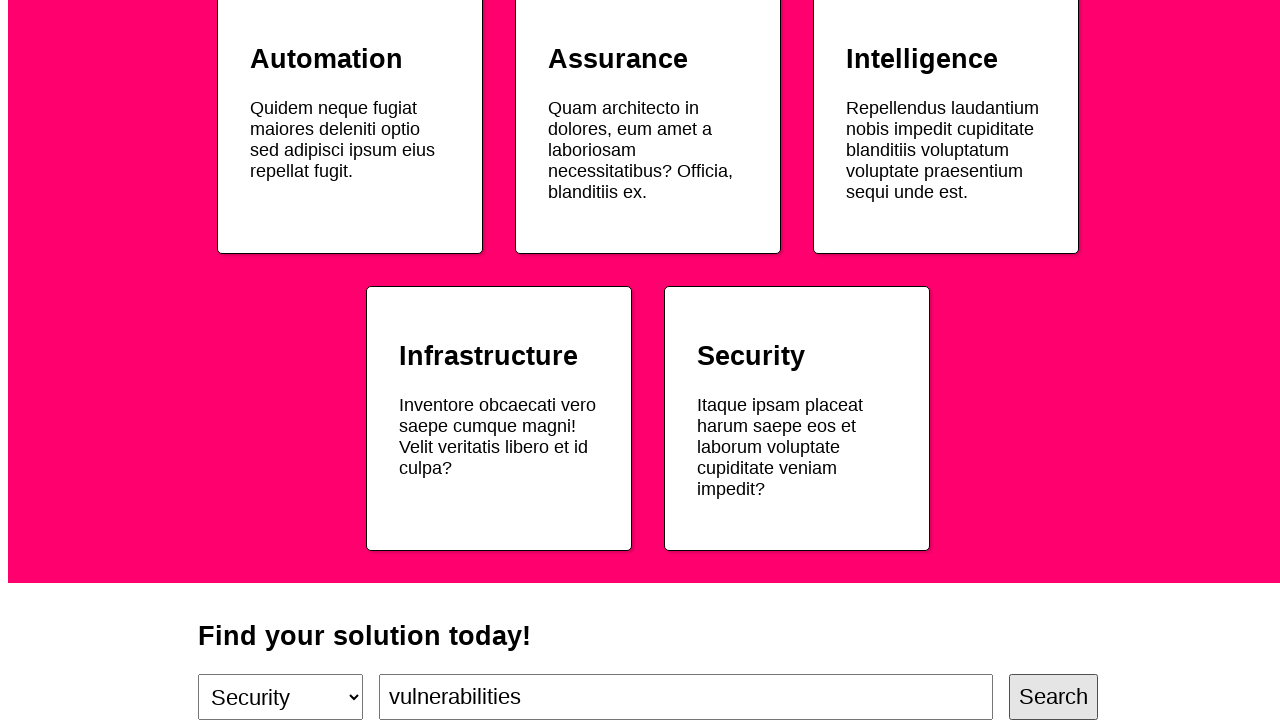

Search results loaded and SQL Injection - OWASP link is visible
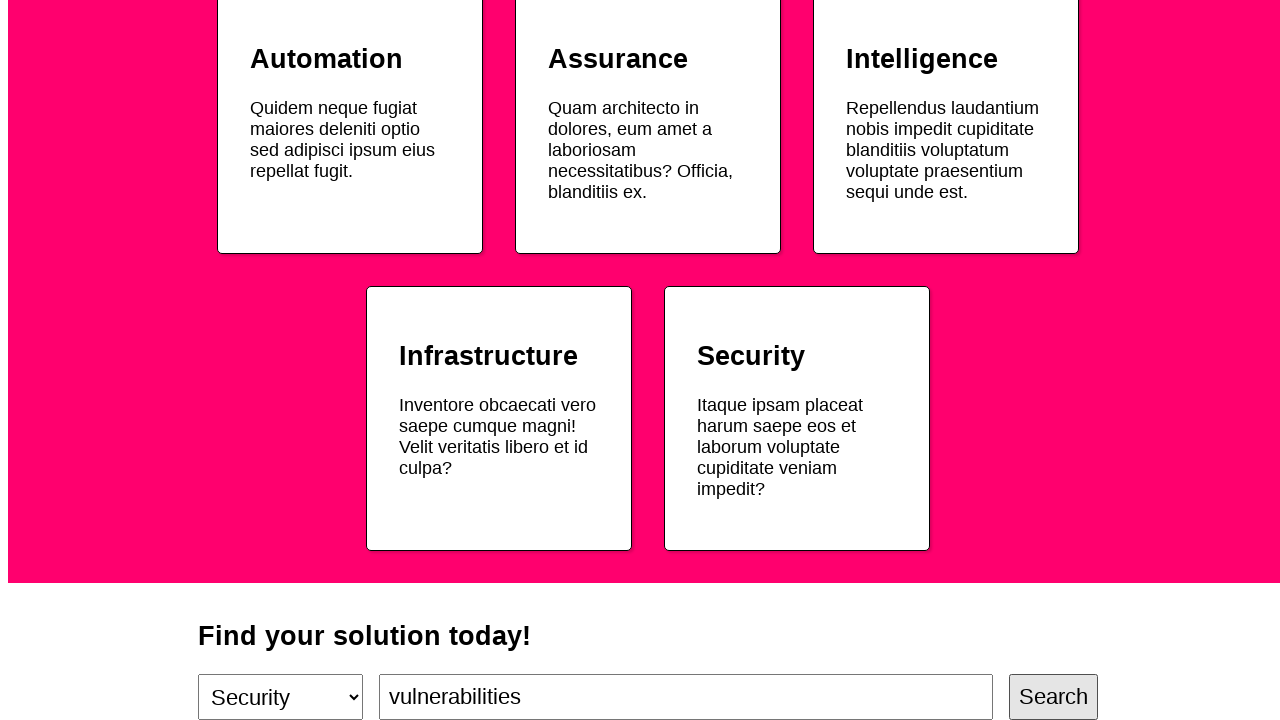

Retrieved results text for verification
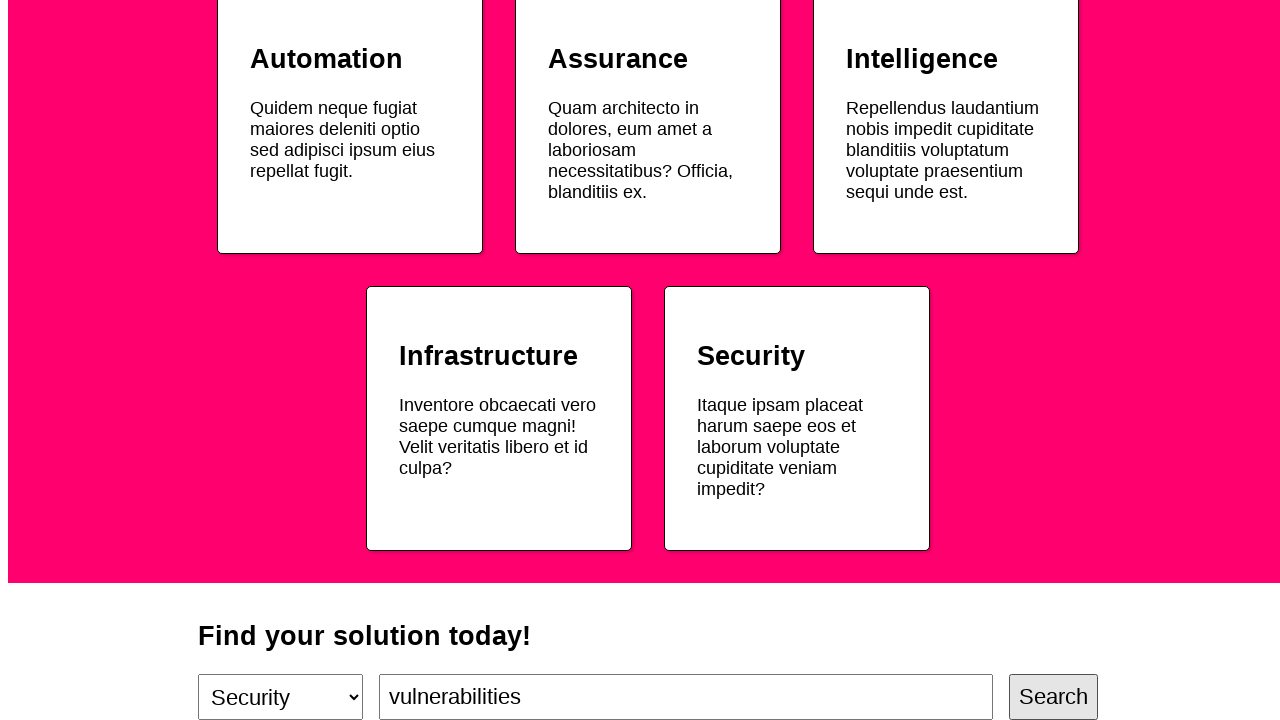

Verified that results do not contain 'business opportunity' text
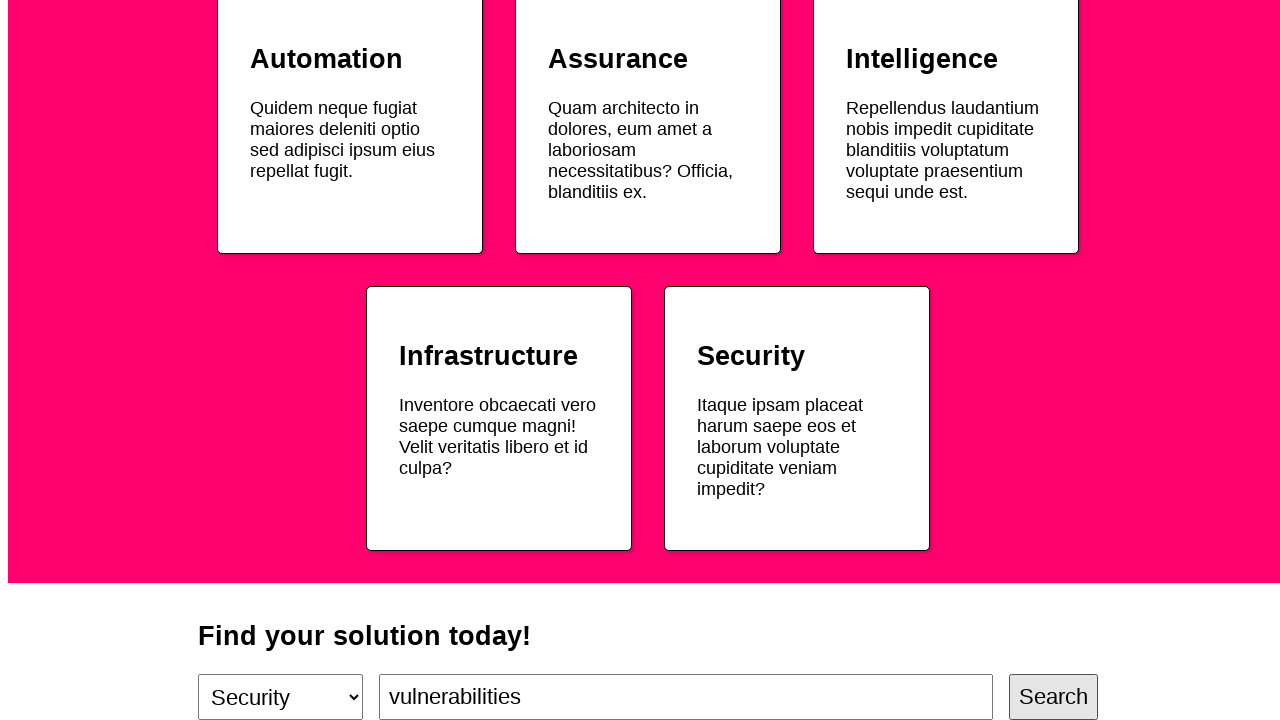

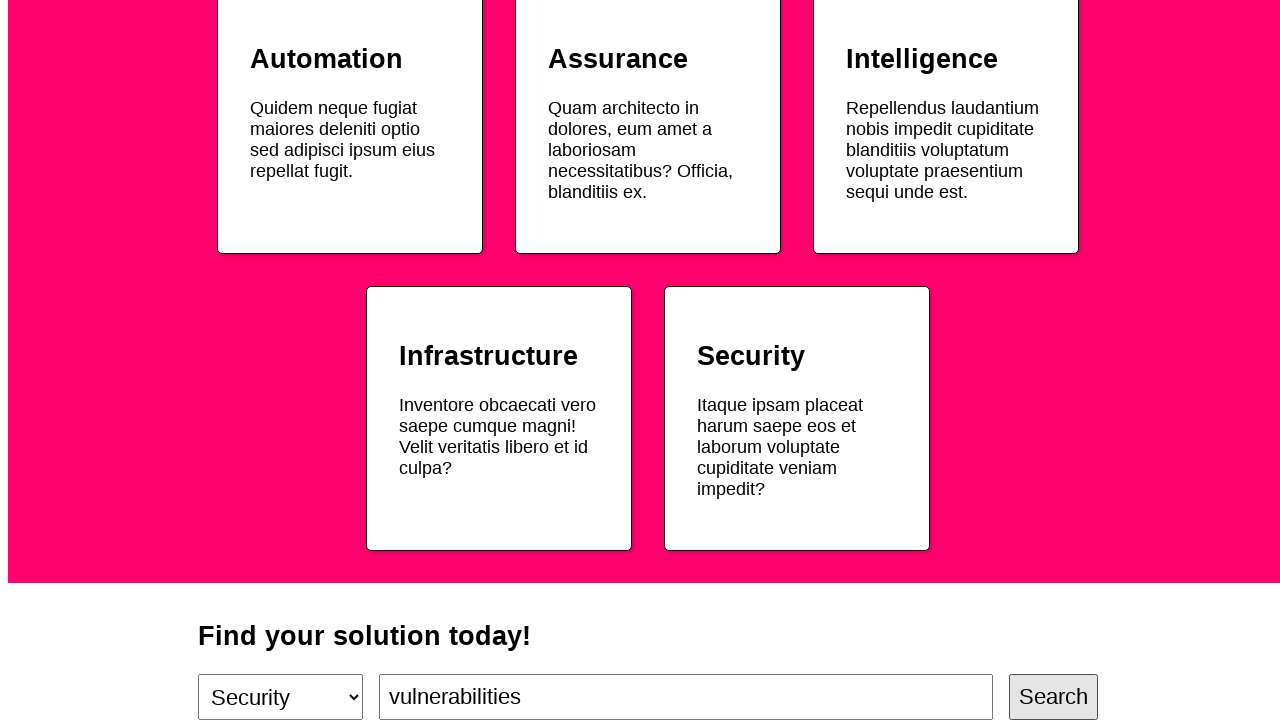